Tests navigation to the registration page by clicking the registration link and verifying the URL changes correctly.

Starting URL: https://qa.koel.app/

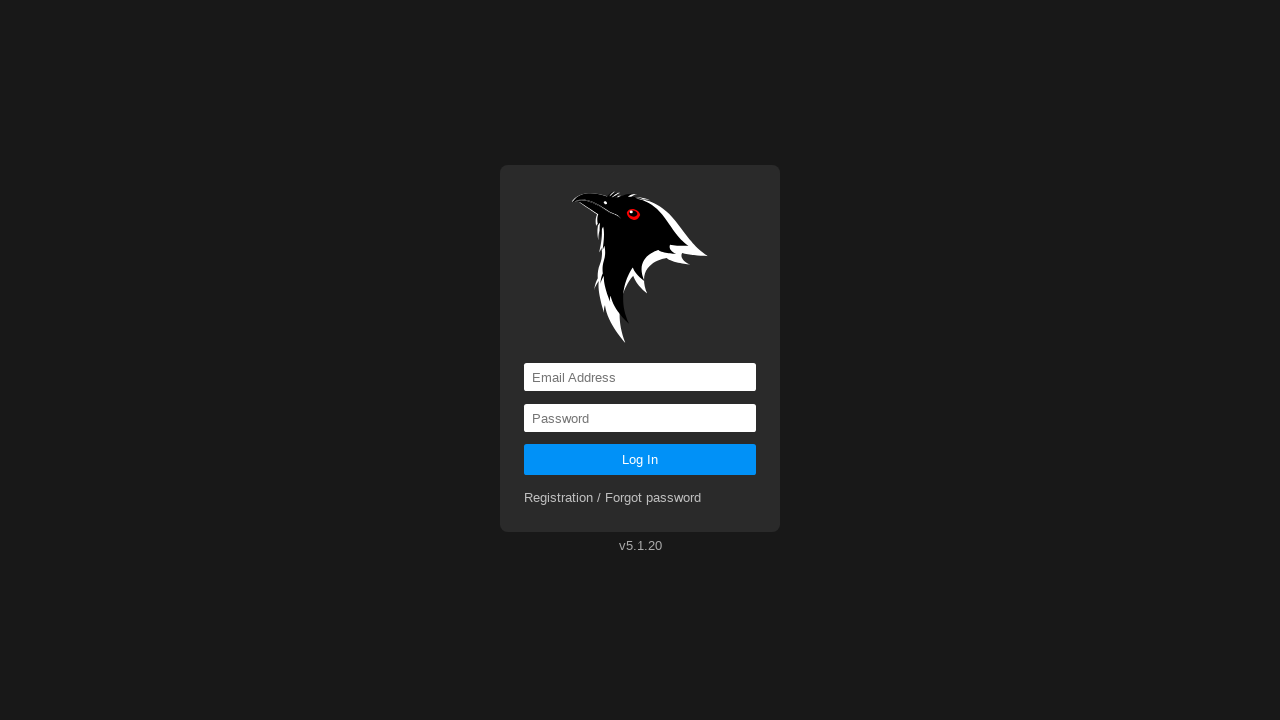

Clicked registration link at (613, 498) on a[href='registration']
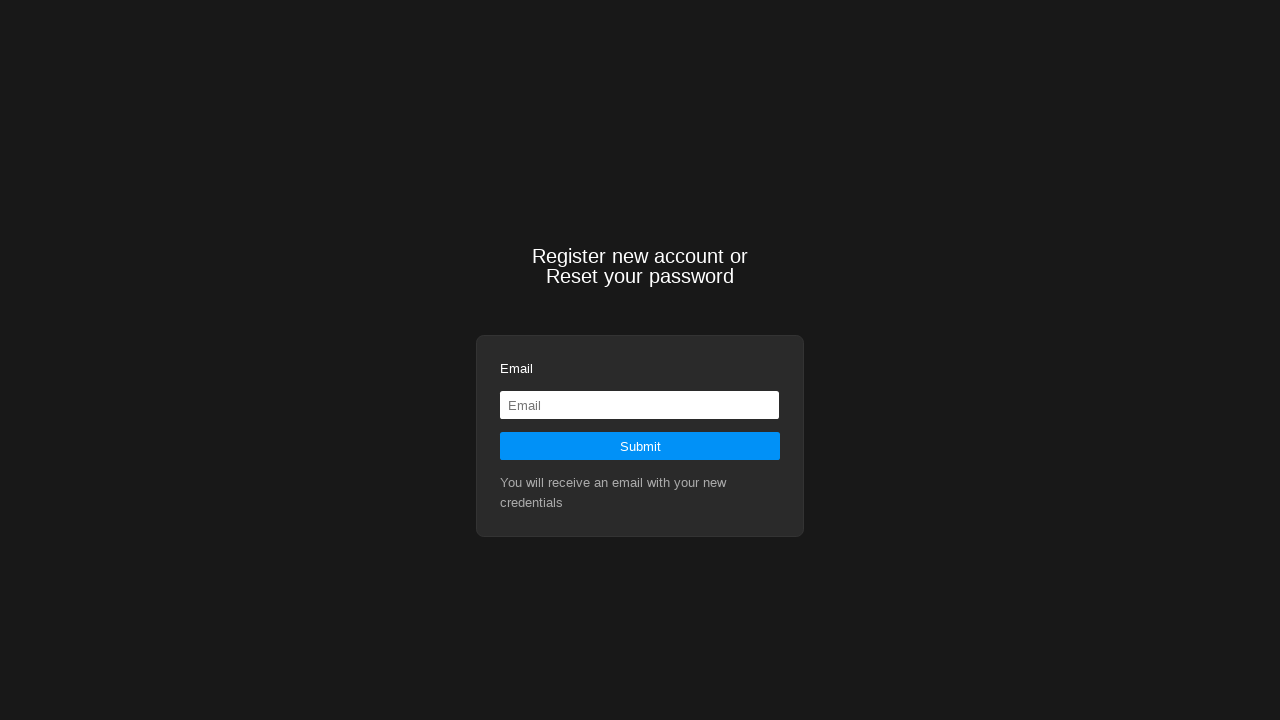

Waited for navigation to registration page
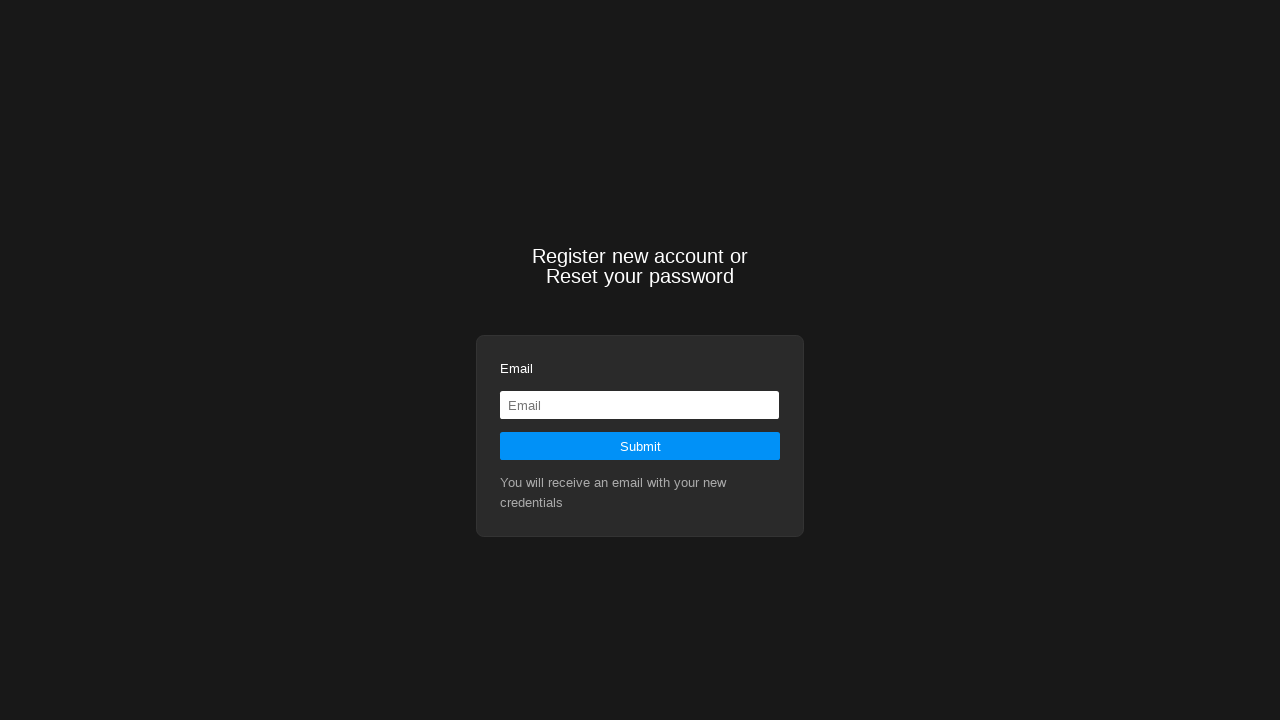

Verified current URL is https://qa.koel.app/registration
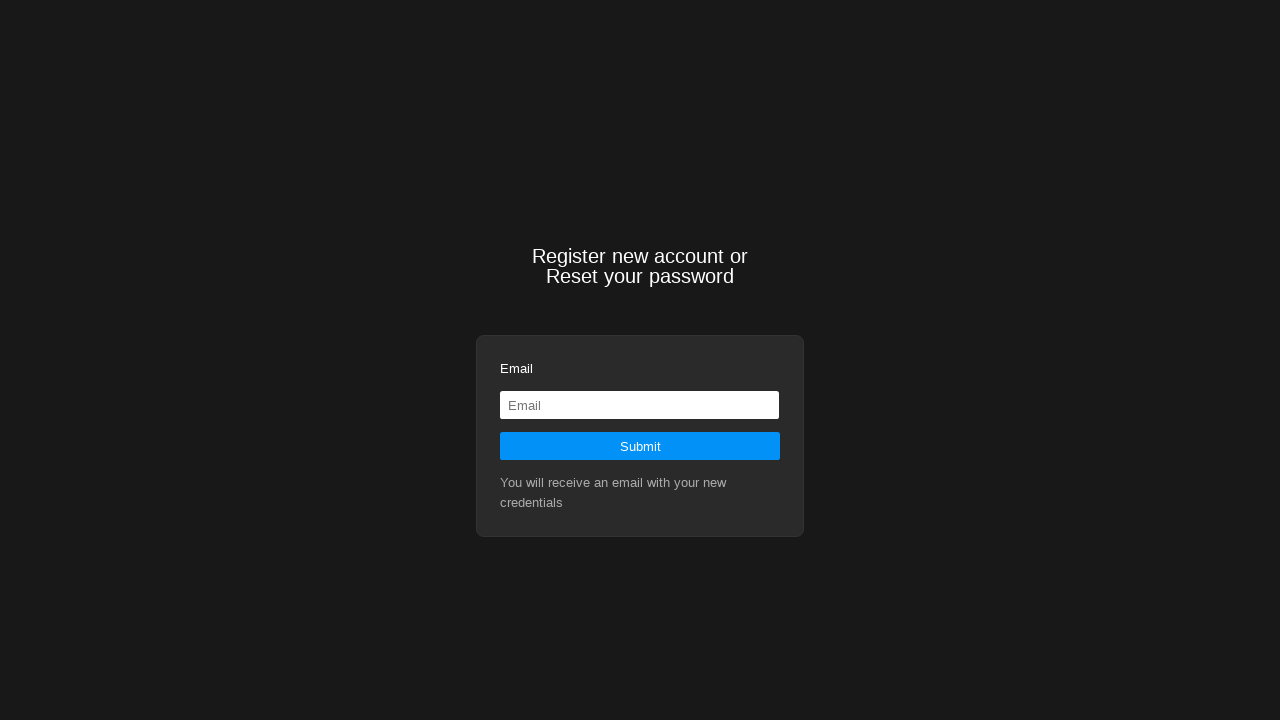

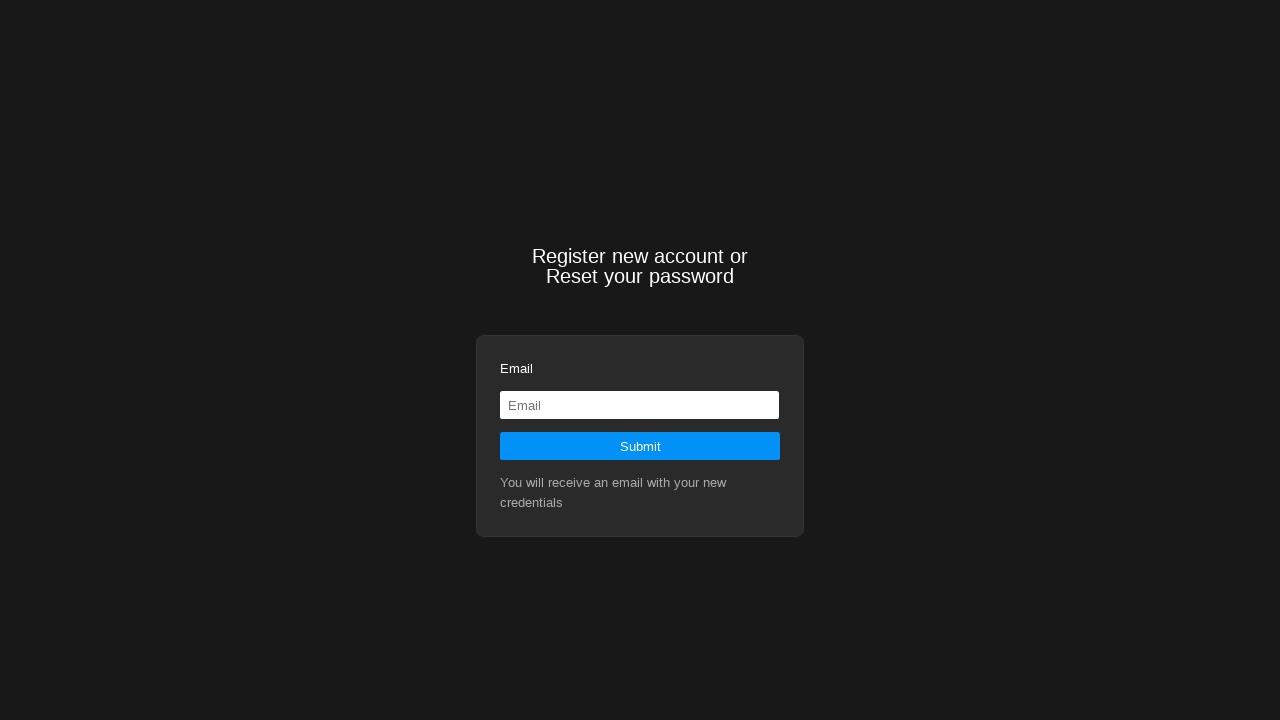